Tests drag and drop functionality using an alternative approach, dragging element A to element B and verifying the swap

Starting URL: https://the-internet.herokuapp.com/drag_and_drop

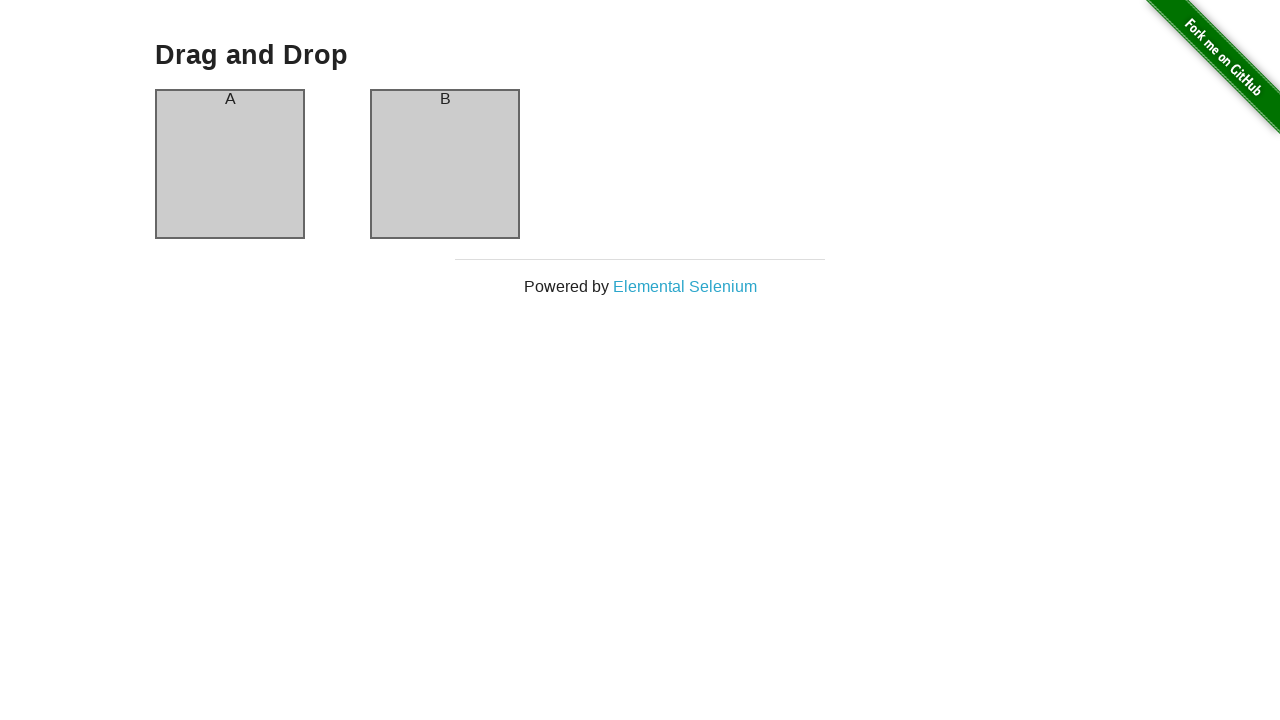

Located source element (column A)
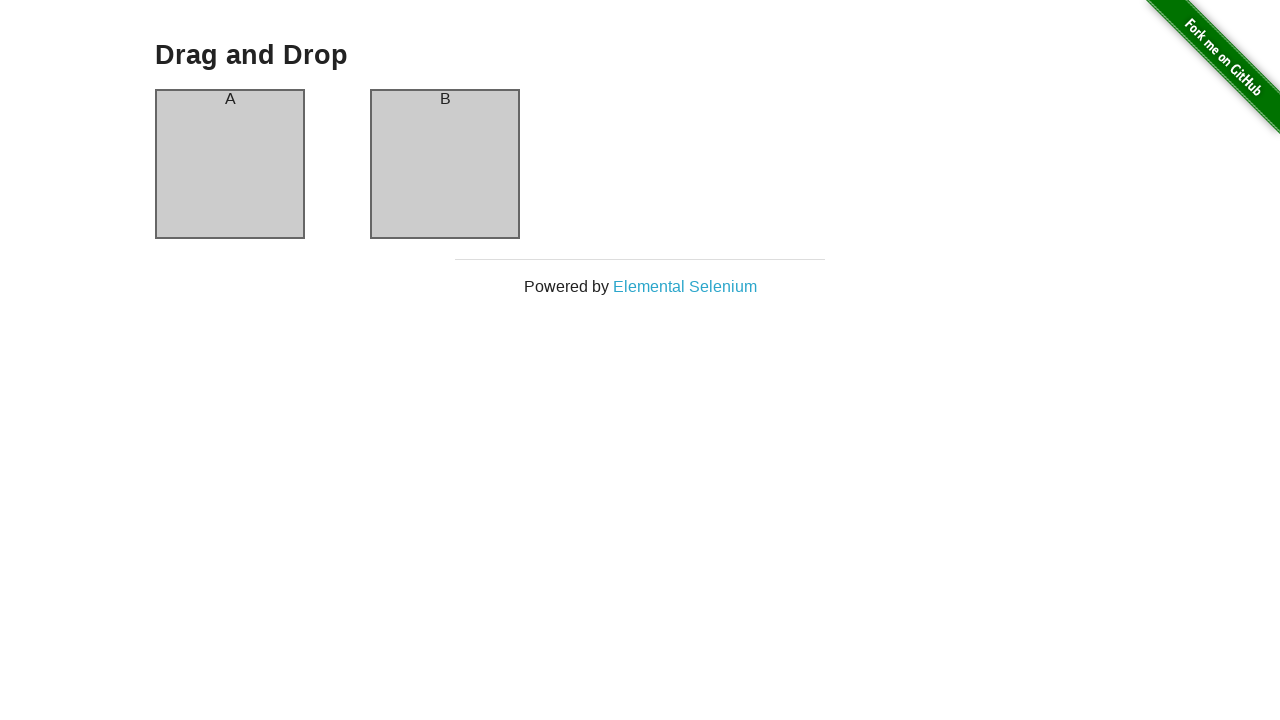

Located target element (column B)
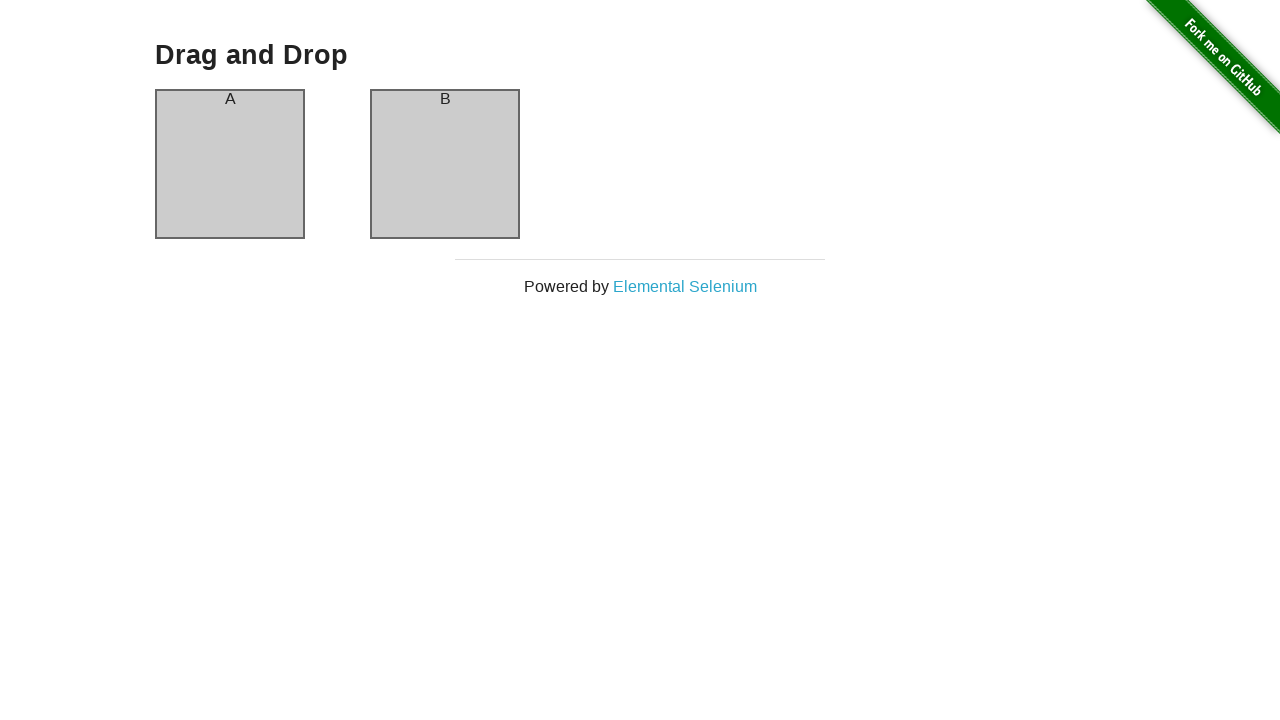

Verified source element contains 'A'
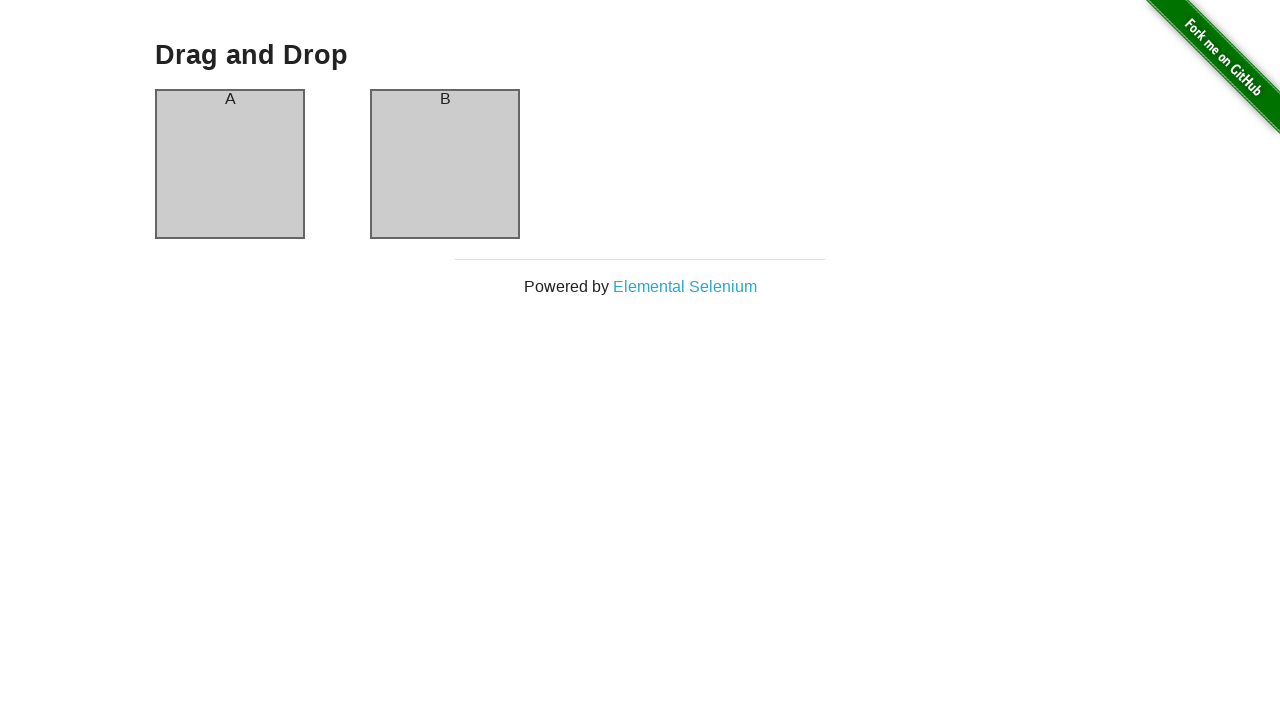

Verified target element contains 'B'
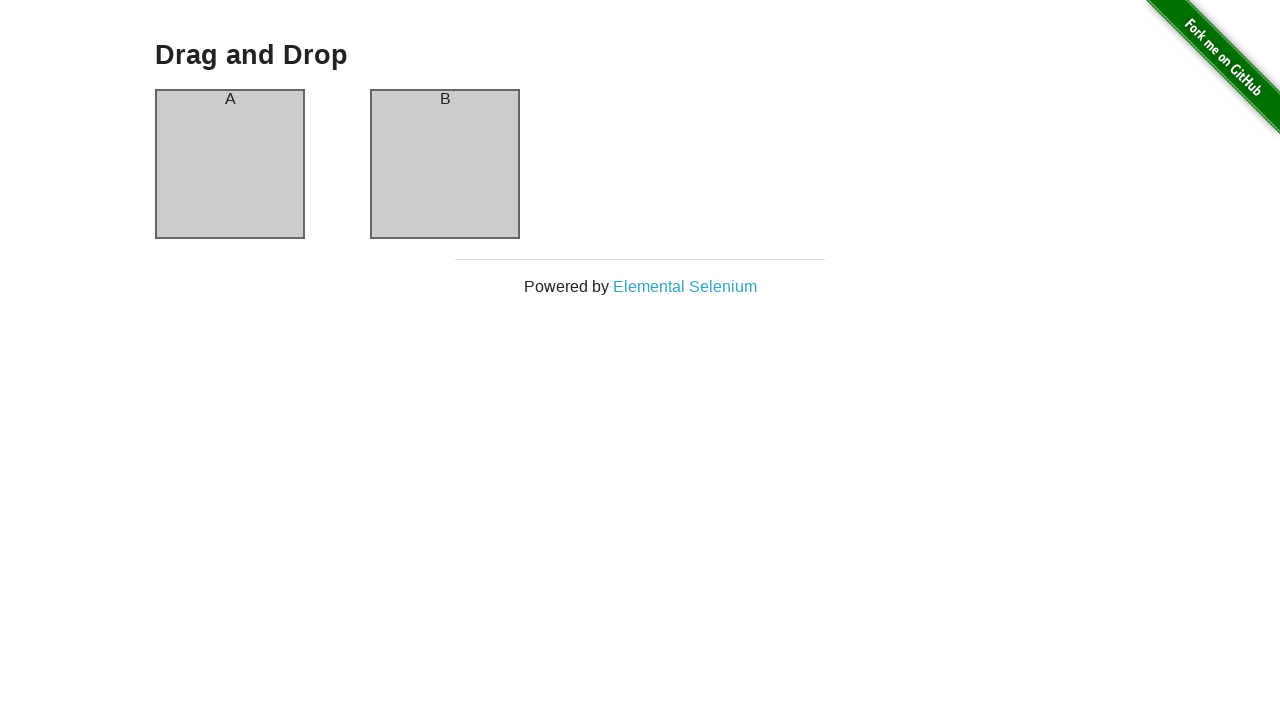

Dragged column A to column B at (445, 164)
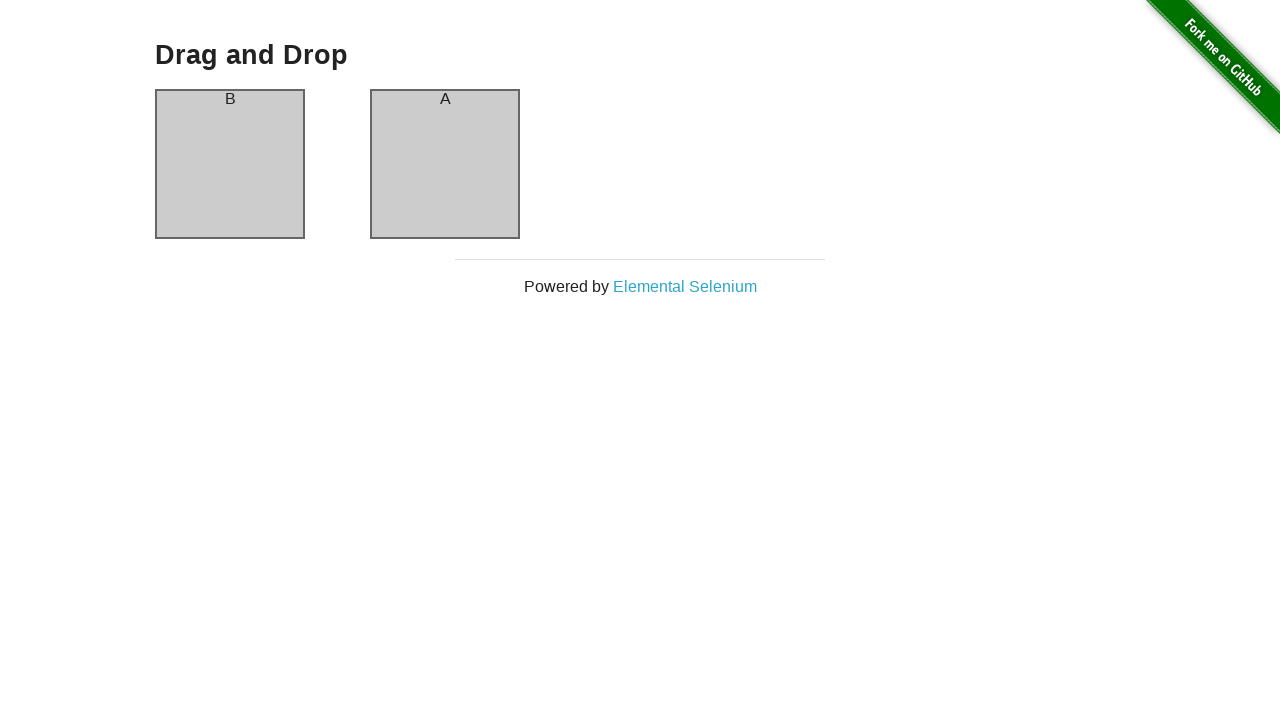

Verified source element now contains 'B' after drag and drop
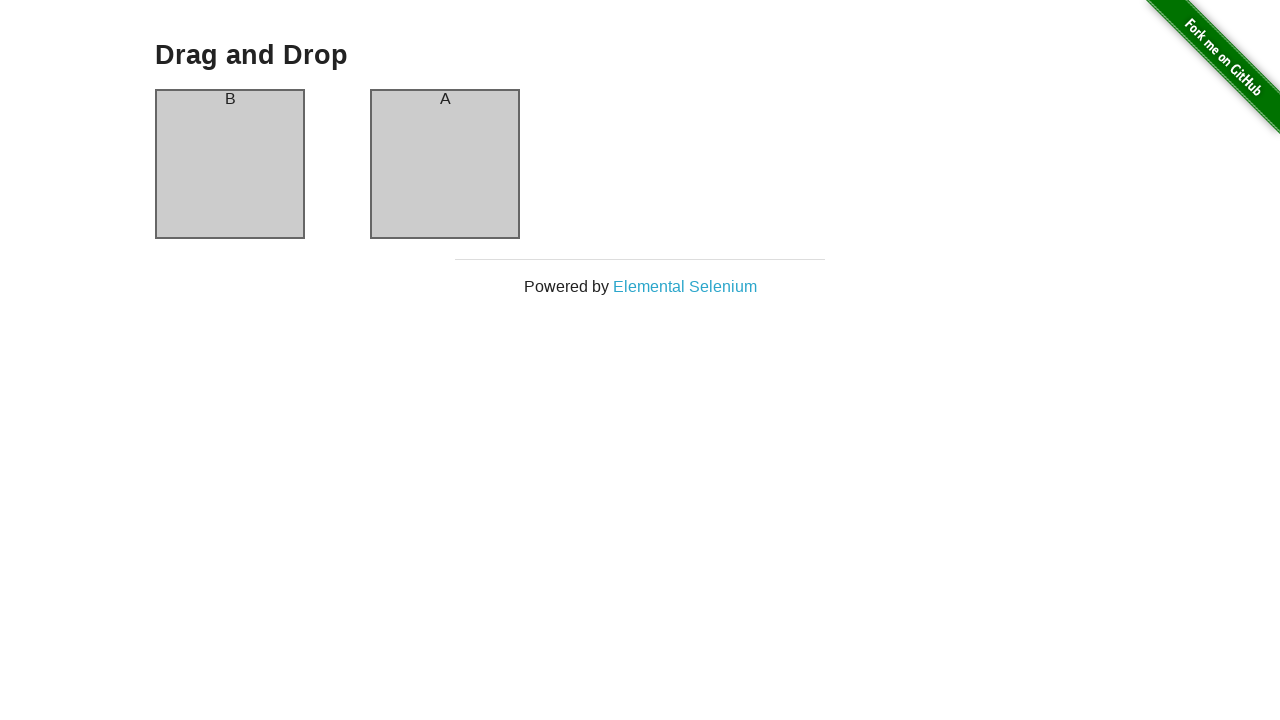

Verified target element now contains 'A' after drag and drop - swap successful
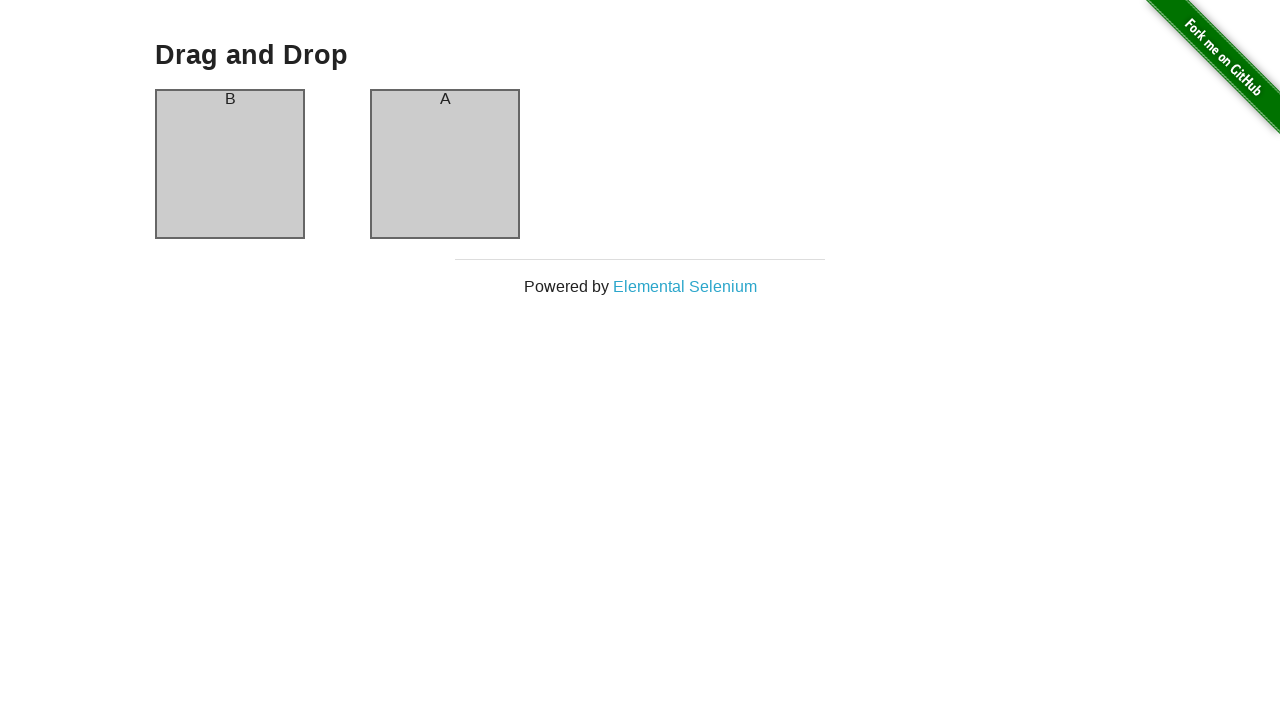

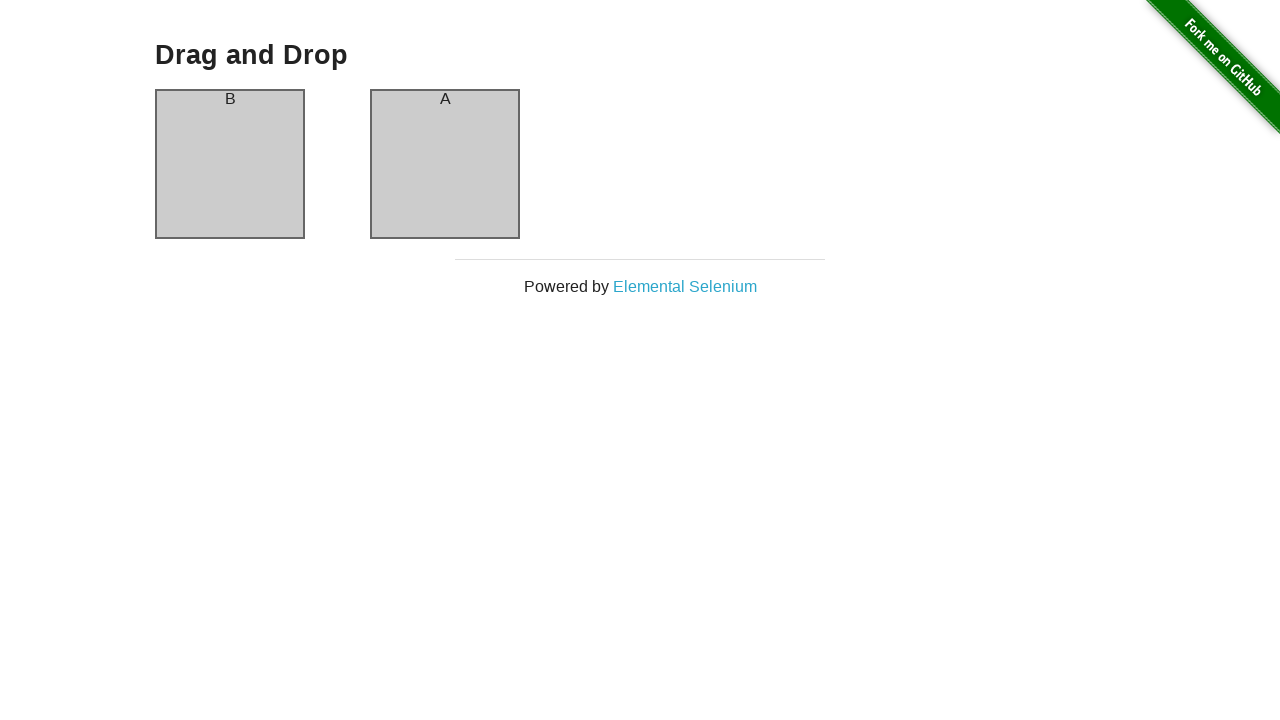